Tests form submission by selecting an option from a dropdown and clicking the submit button, then verifying the success message.

Starting URL: https://www.selenium.dev/selenium/web/web-form.html

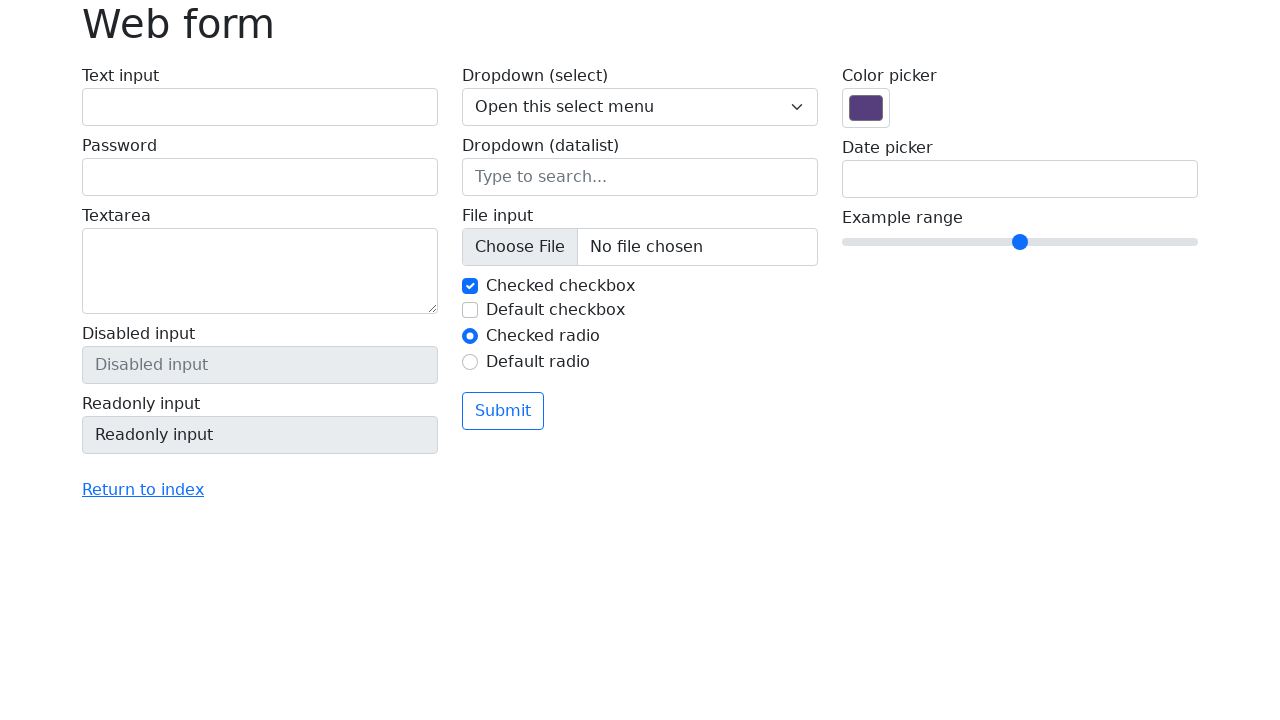

Clicked the select dropdown at (640, 107) on select[name='my-select']
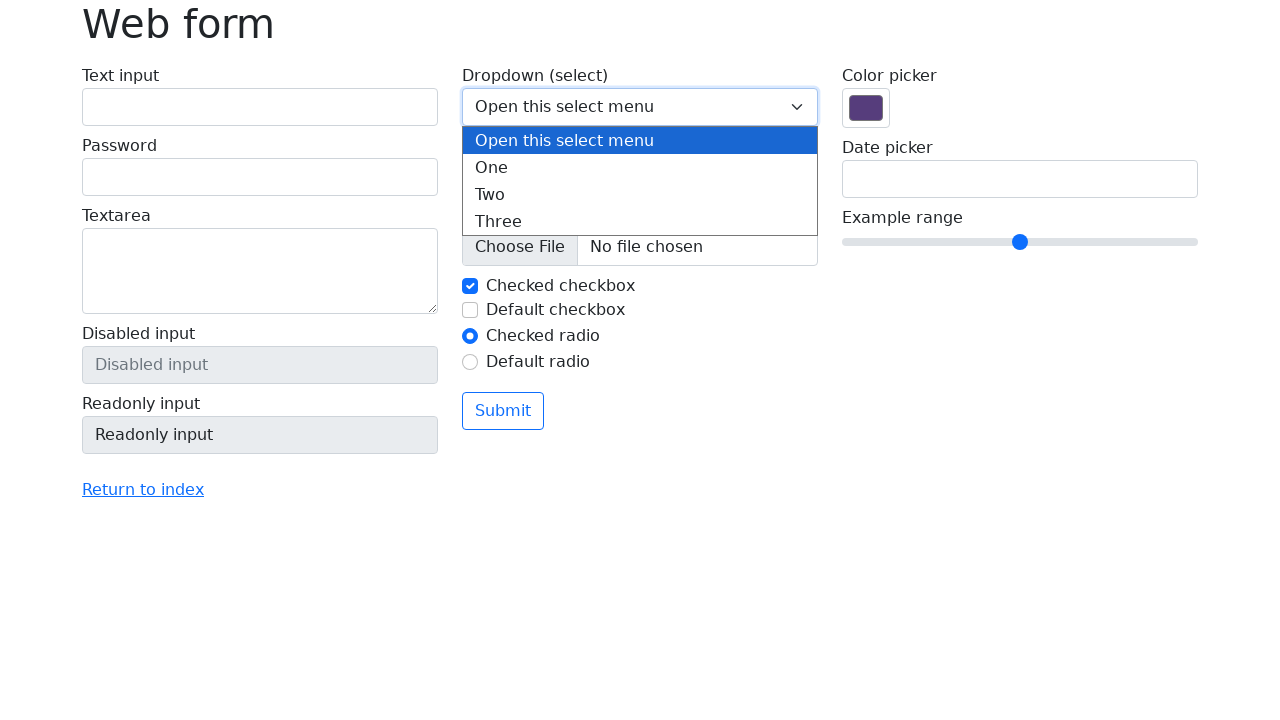

Selected option with value 2 from dropdown on select[name='my-select']
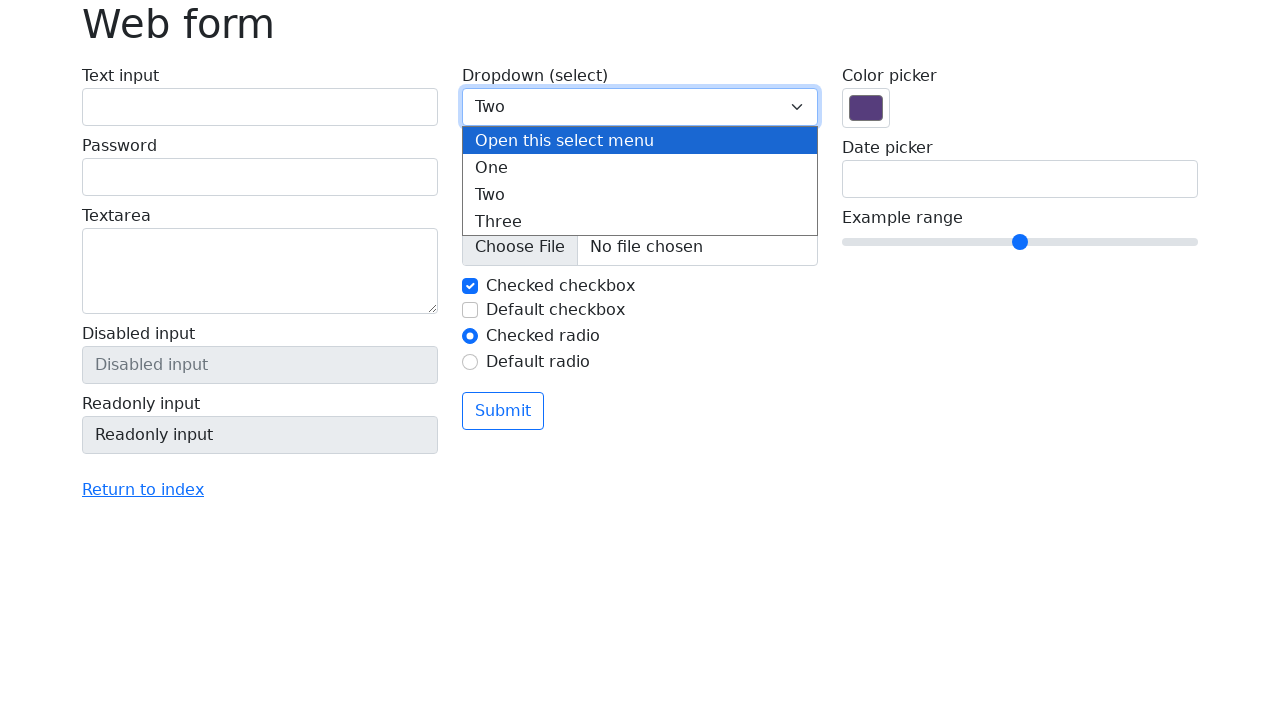

Clicked submit button at (503, 411) on [type='submit']
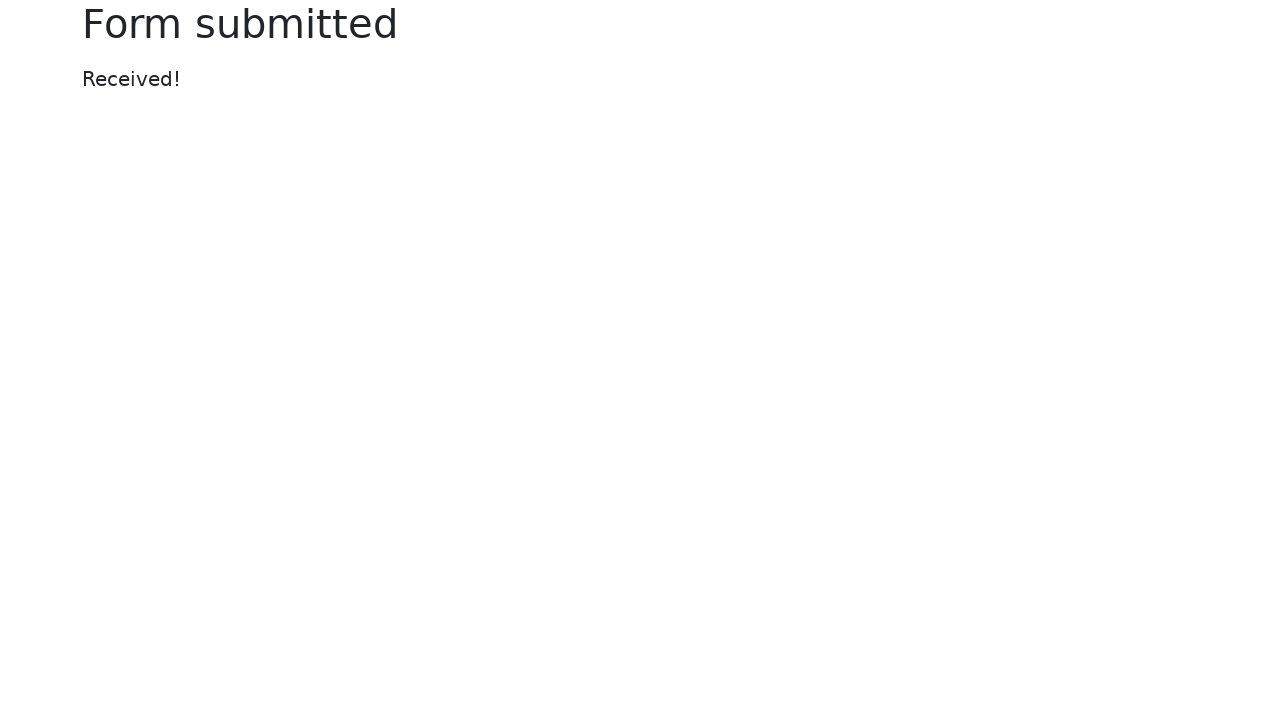

Success message appeared
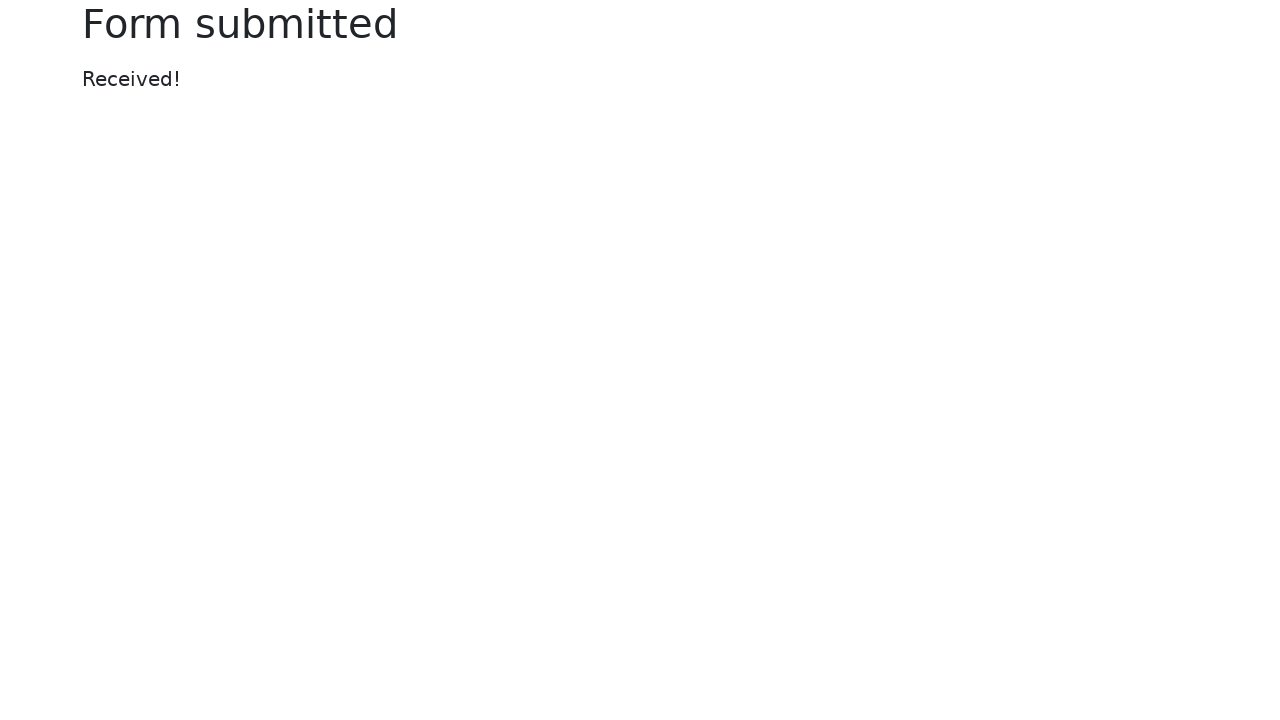

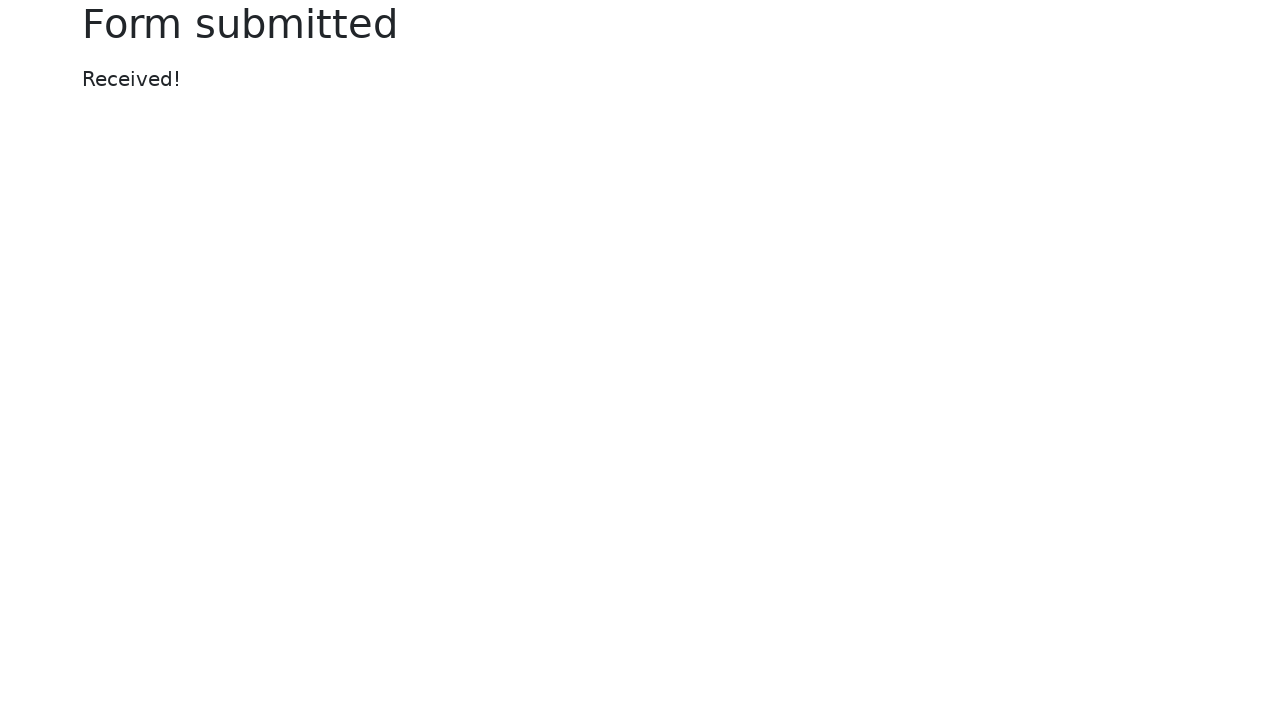